Tests a registration form by filling in first name, last name, and email fields, then submitting the form and verifying success message

Starting URL: http://suninjuly.github.io/registration1.html

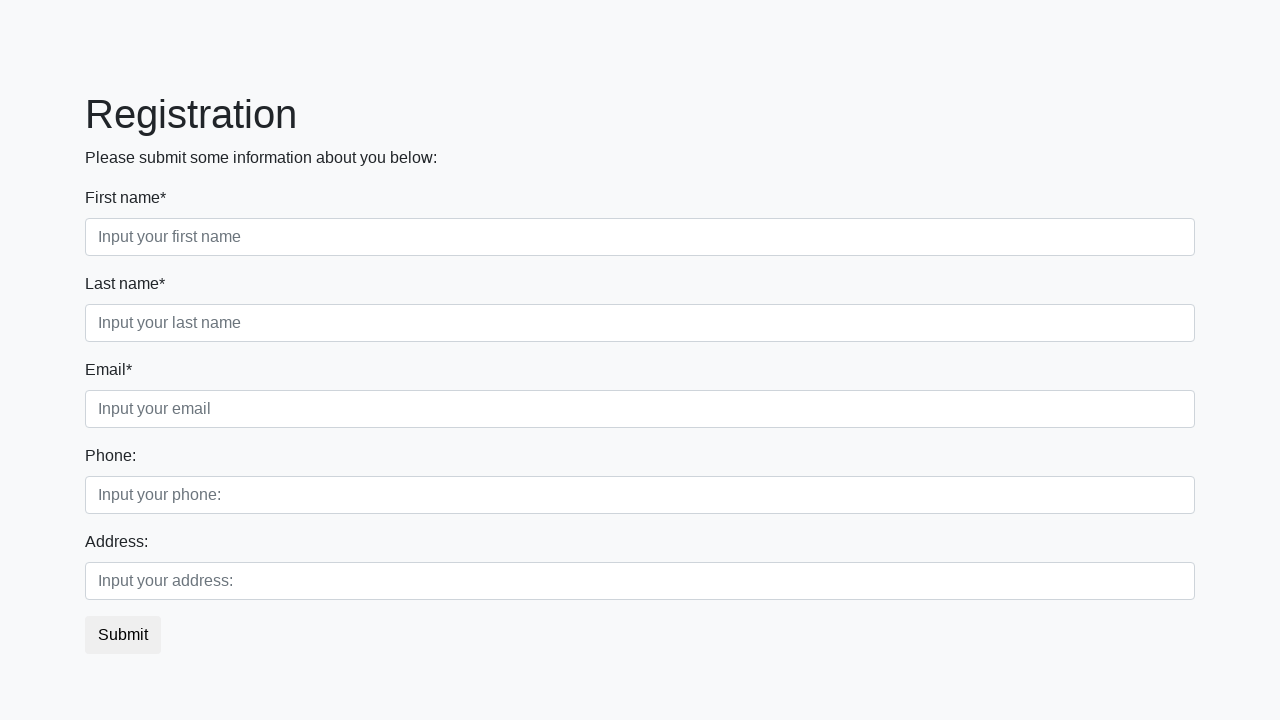

Filled first name field with 'Ivan' on xpath=/html/body/div/form/div[1]/div[1]/input
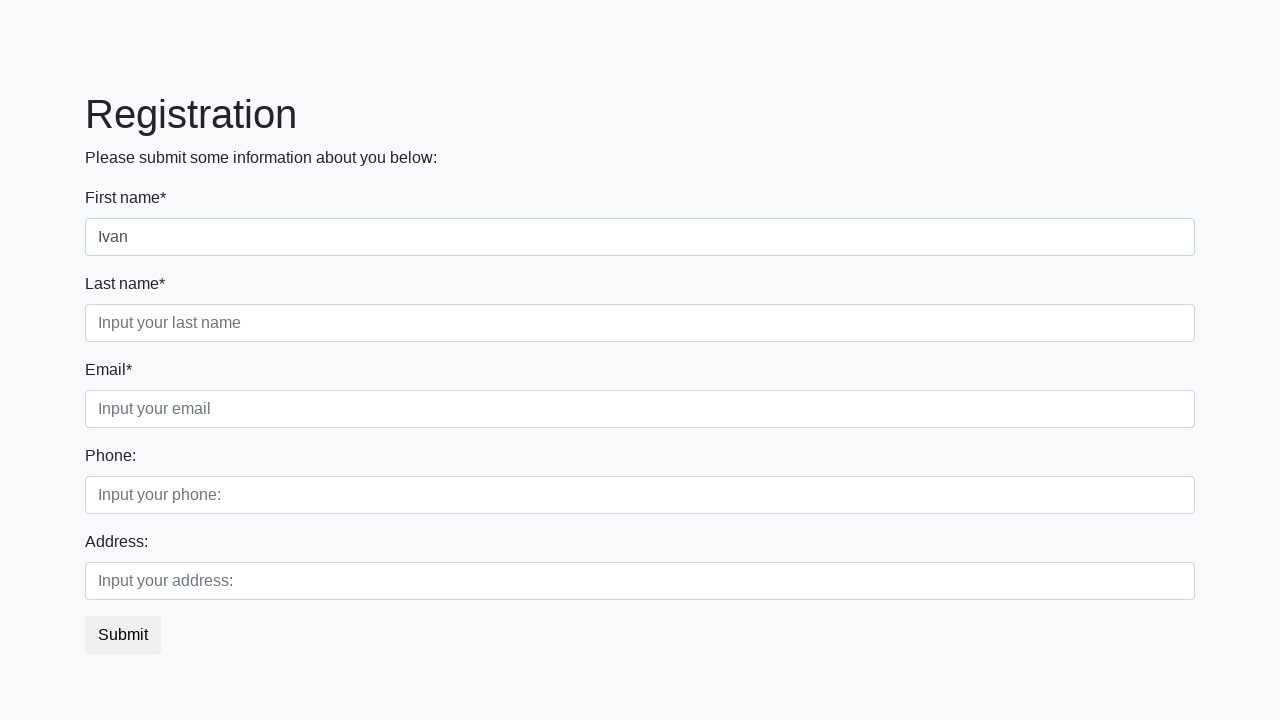

Filled last name field with 'Petrov' on xpath=/html/body/div/form/div[1]/div[2]/input
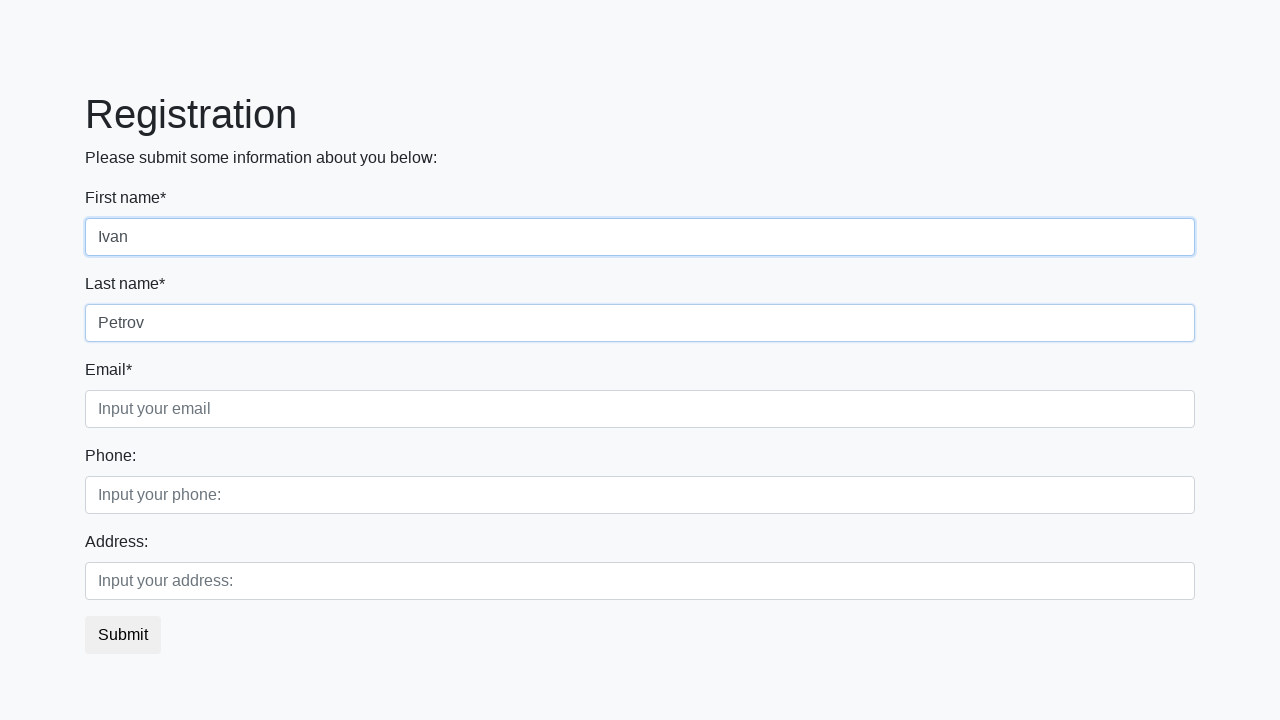

Filled email field with 'test@test.com' on xpath=/html/body/div/form/div[1]/div[3]/input
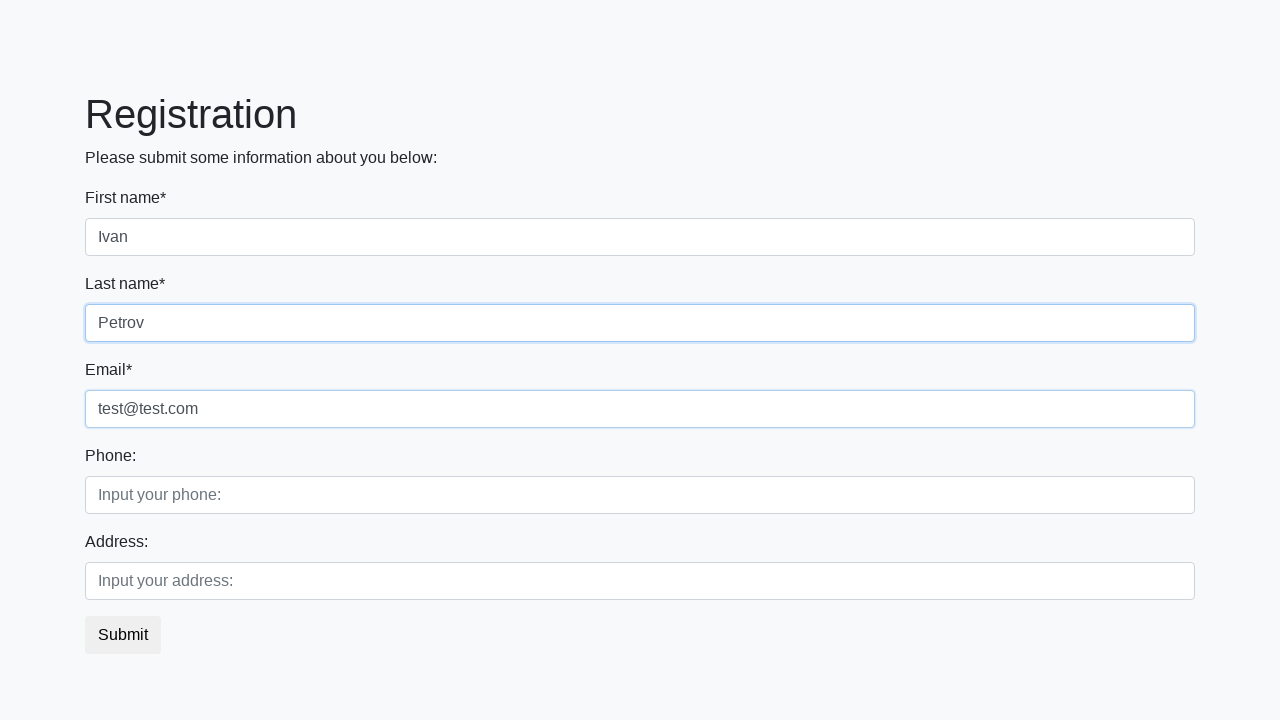

Clicked registration form submit button at (123, 635) on xpath=/html/body/div/form/button
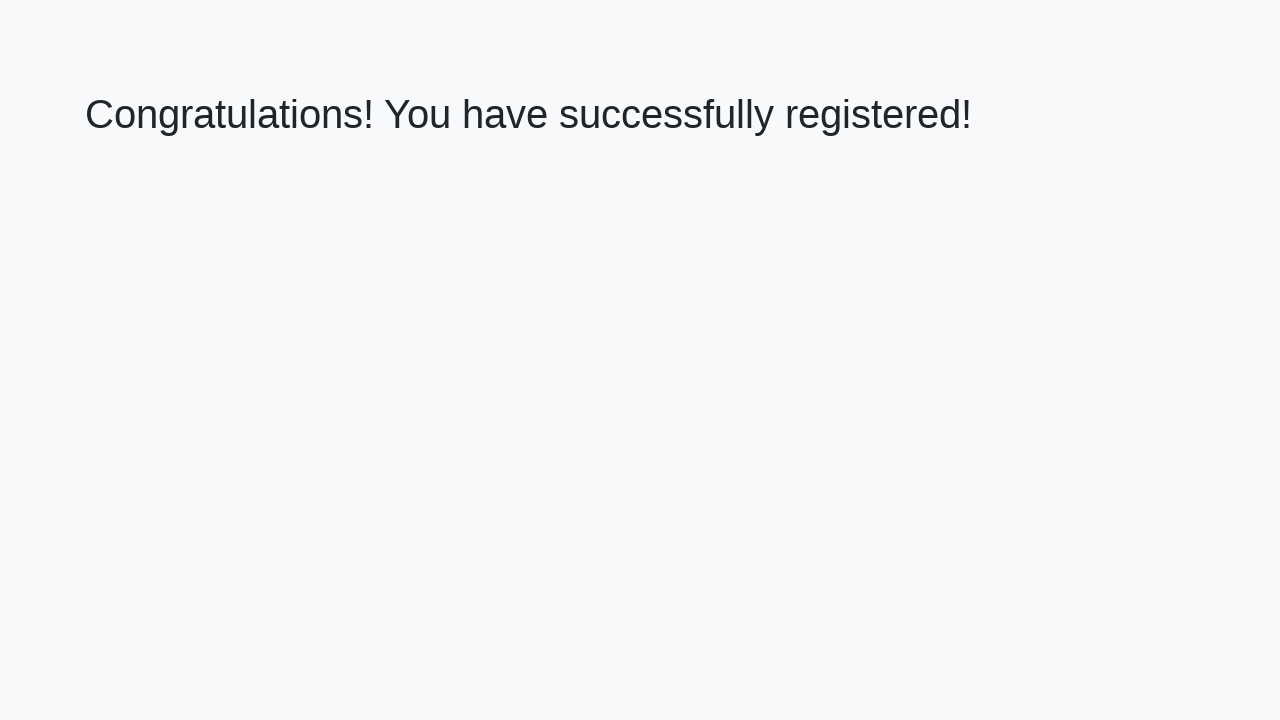

Success message appeared on page
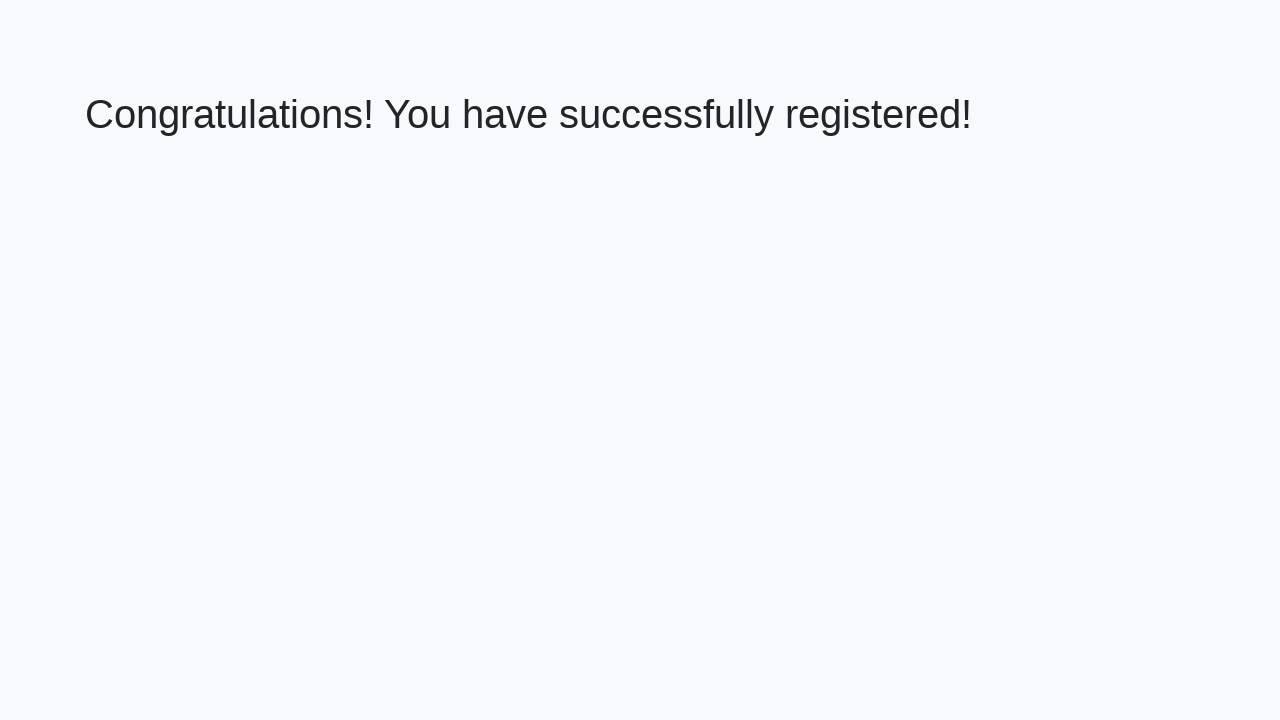

Retrieved success message text content
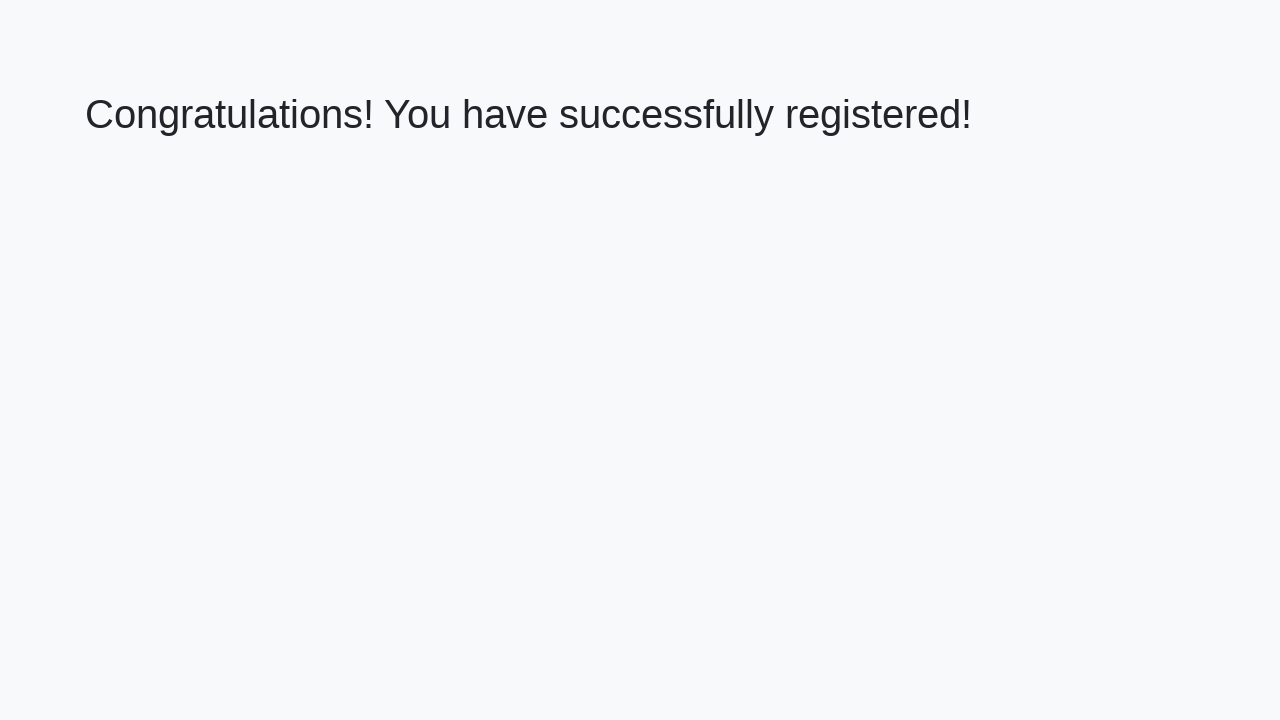

Verified success message equals expected text
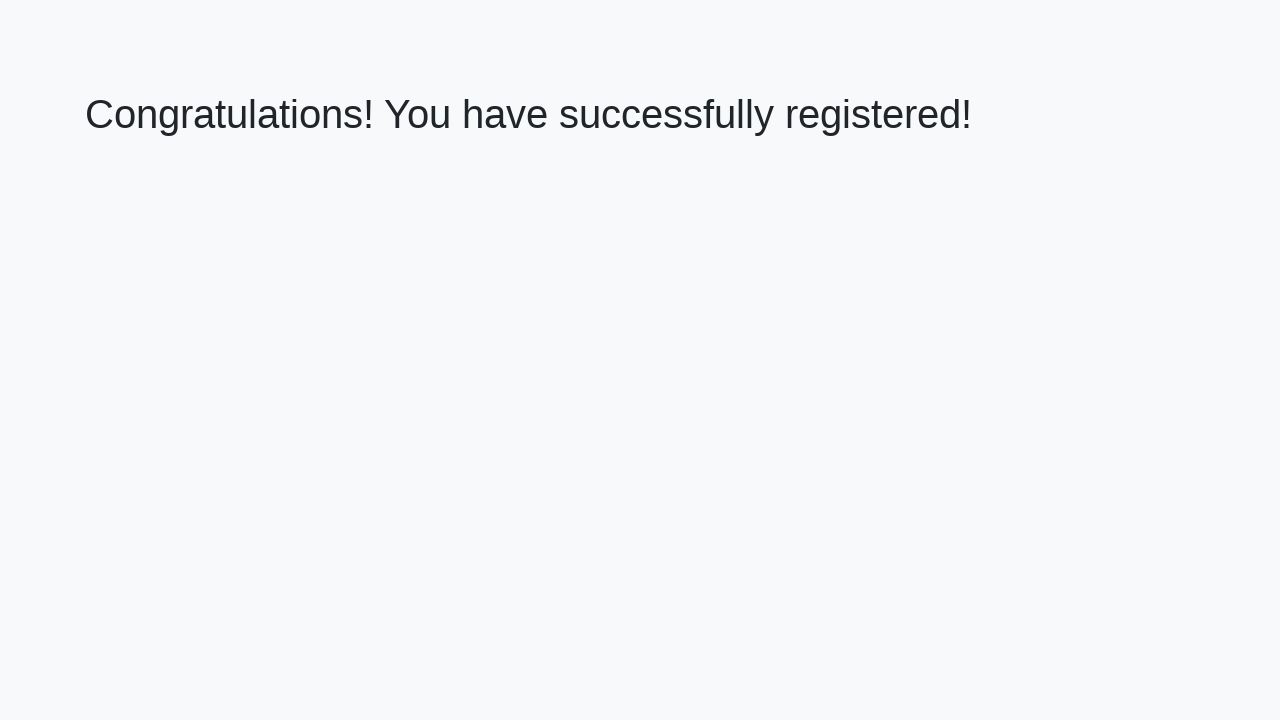

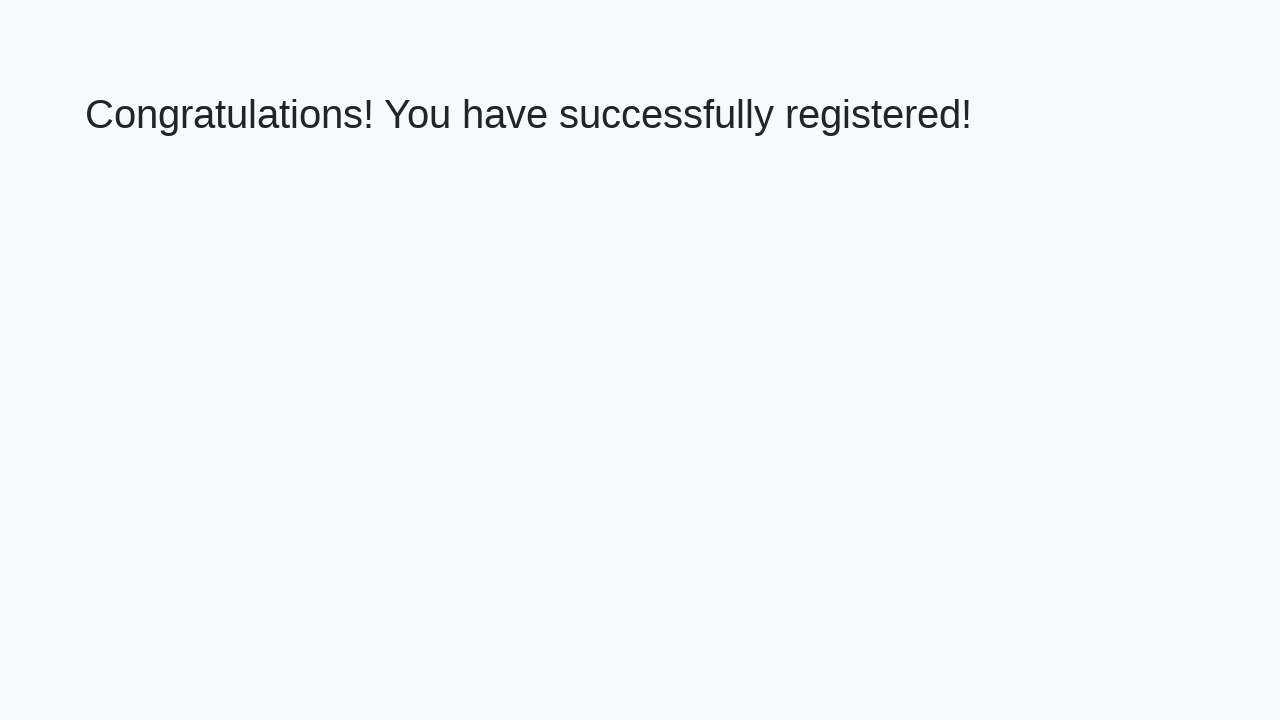